Tests isosceles triangle identification by entering two equal sides (5, 4, 5) and clicking the identify button

Starting URL: https://testpages.eviltester.com/styled/apps/triangle/triangle001.html

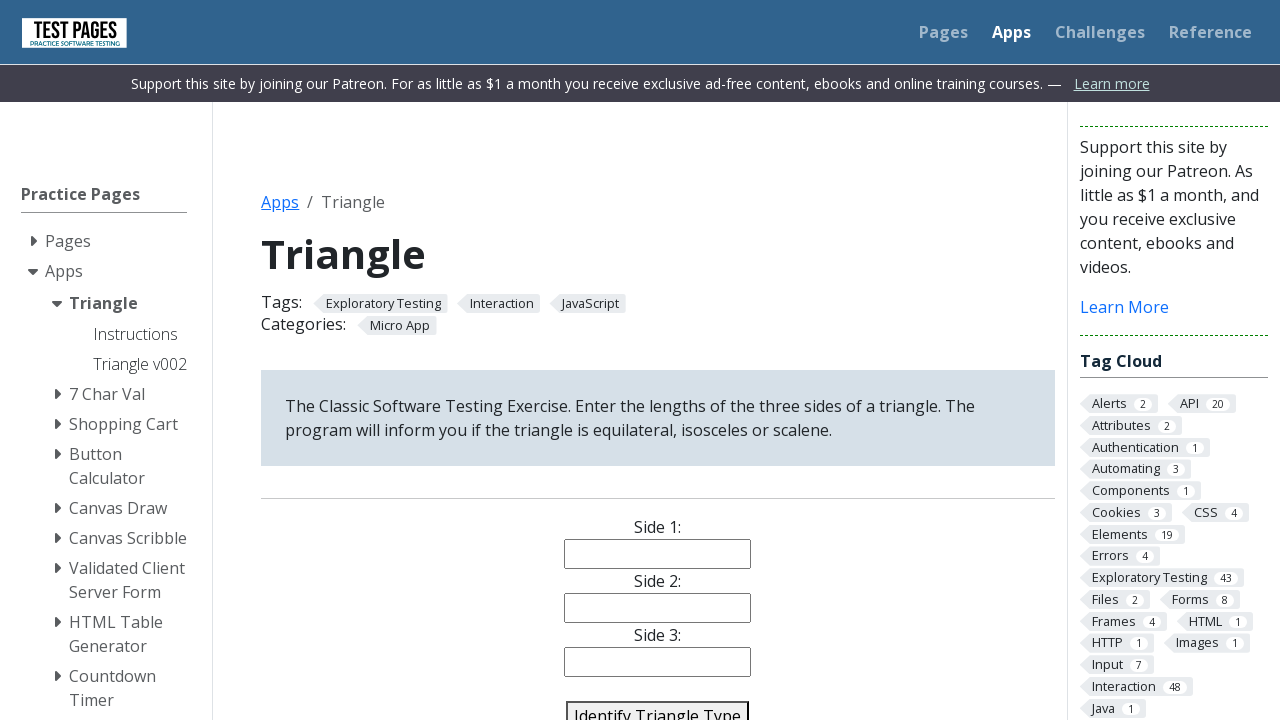

Entered 5 in side 1 field on #side1
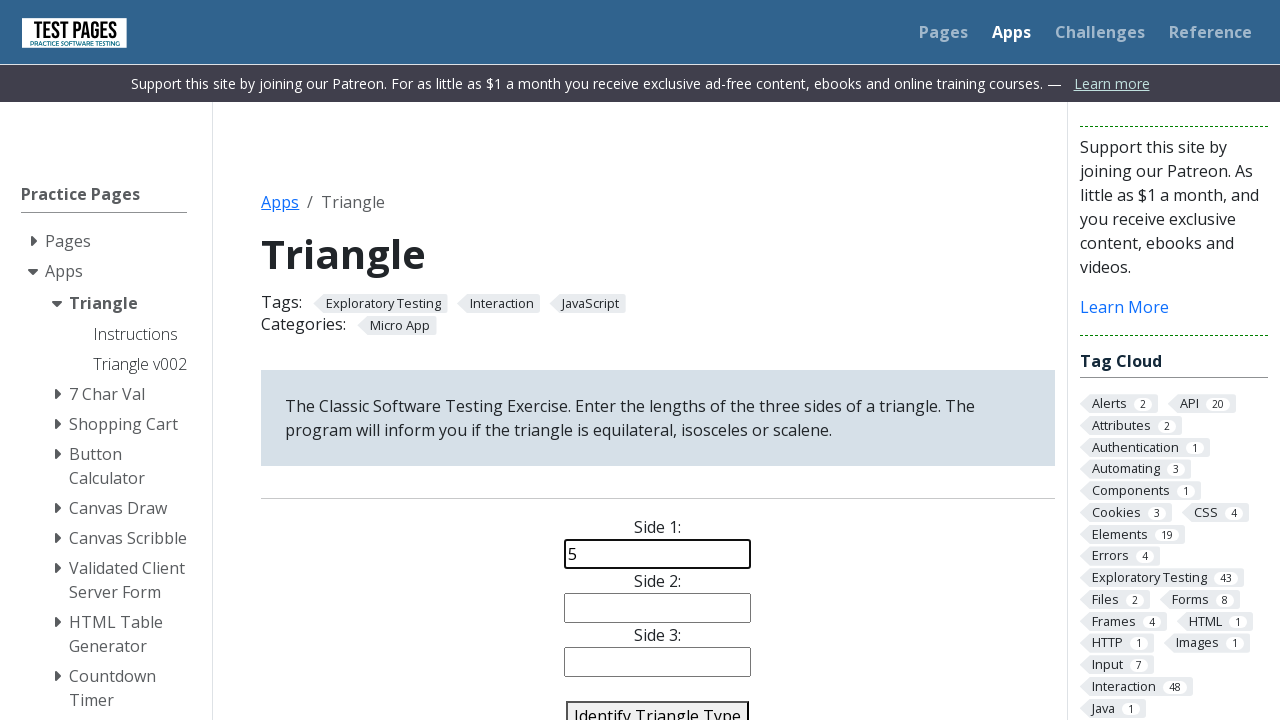

Entered 4 in side 2 field on #side2
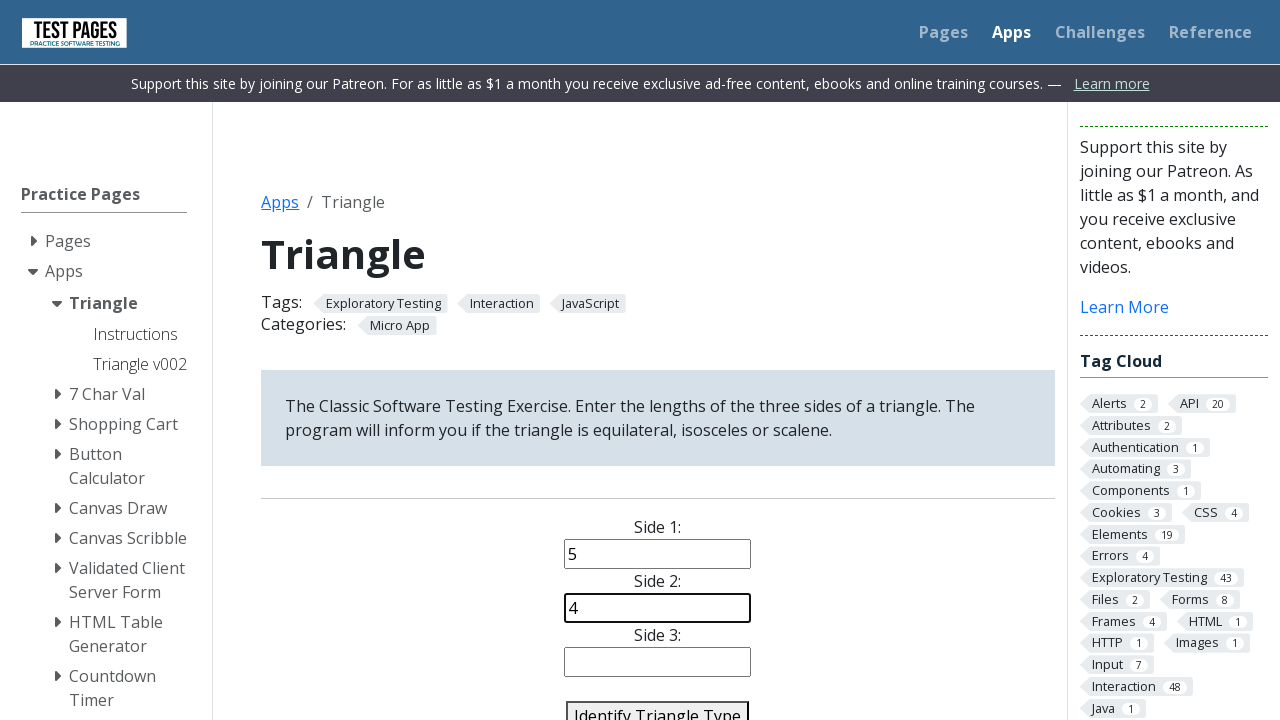

Entered 5 in side 3 field on #side3
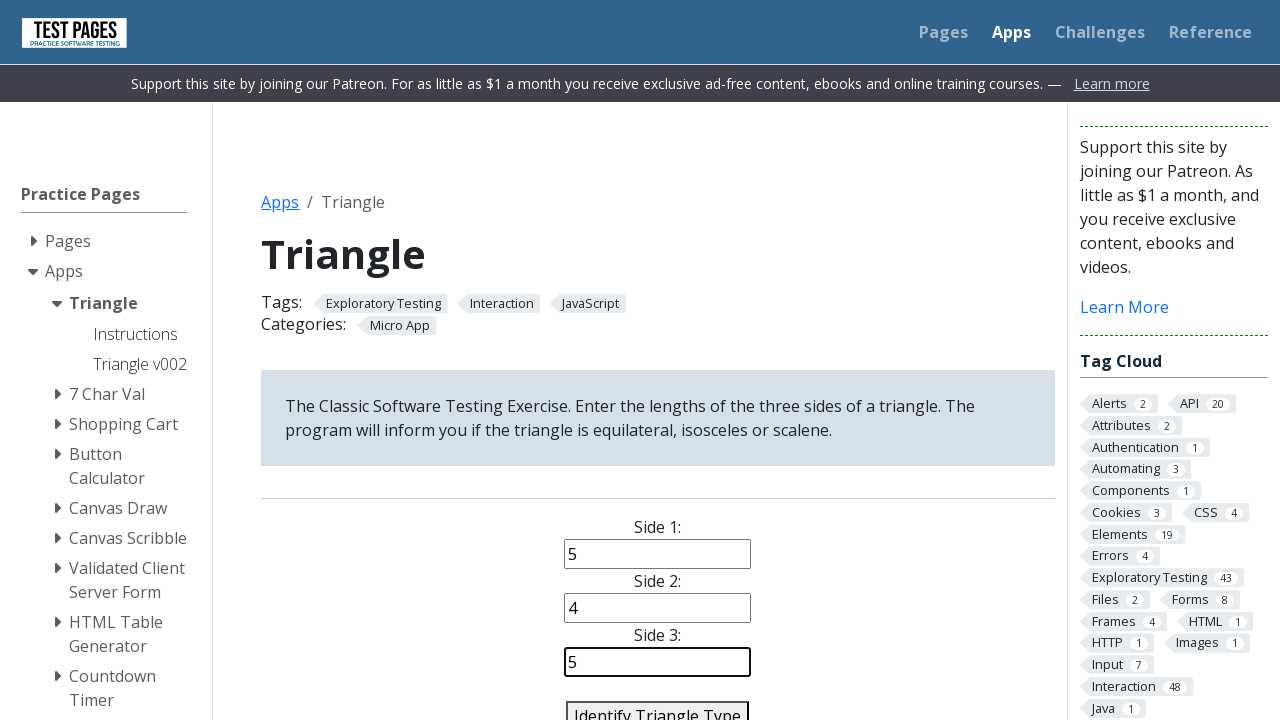

Clicked identify button to test isosceles triangle (5, 4, 5) at (658, 705) on #identify-triangle-action
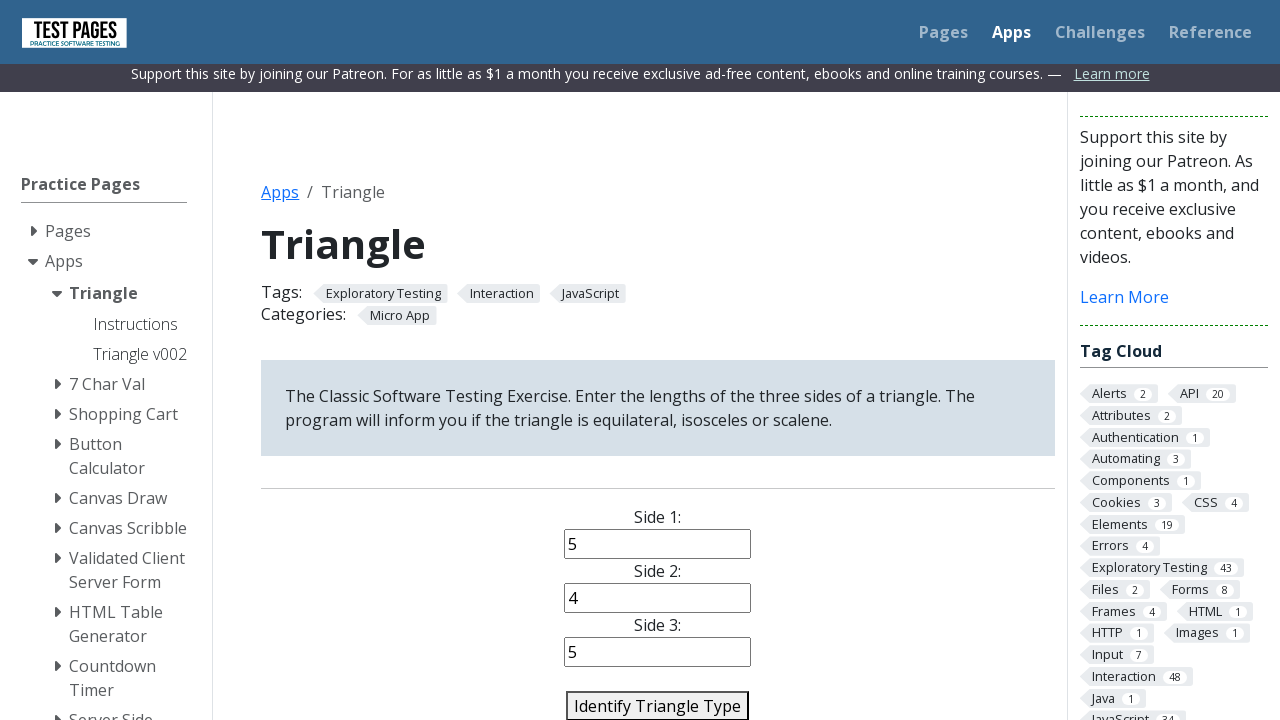

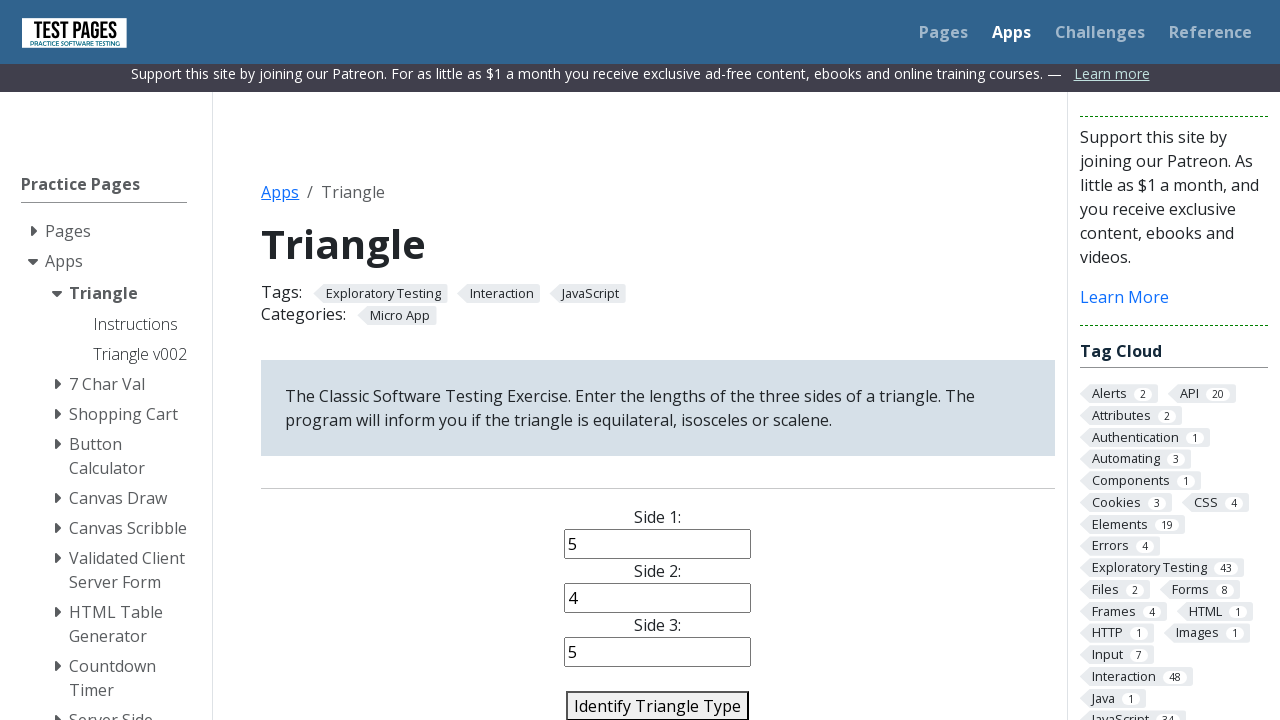